Navigates to DemoQA homepage and clicks through to the Practice Form section

Starting URL: https://demoqa.com/

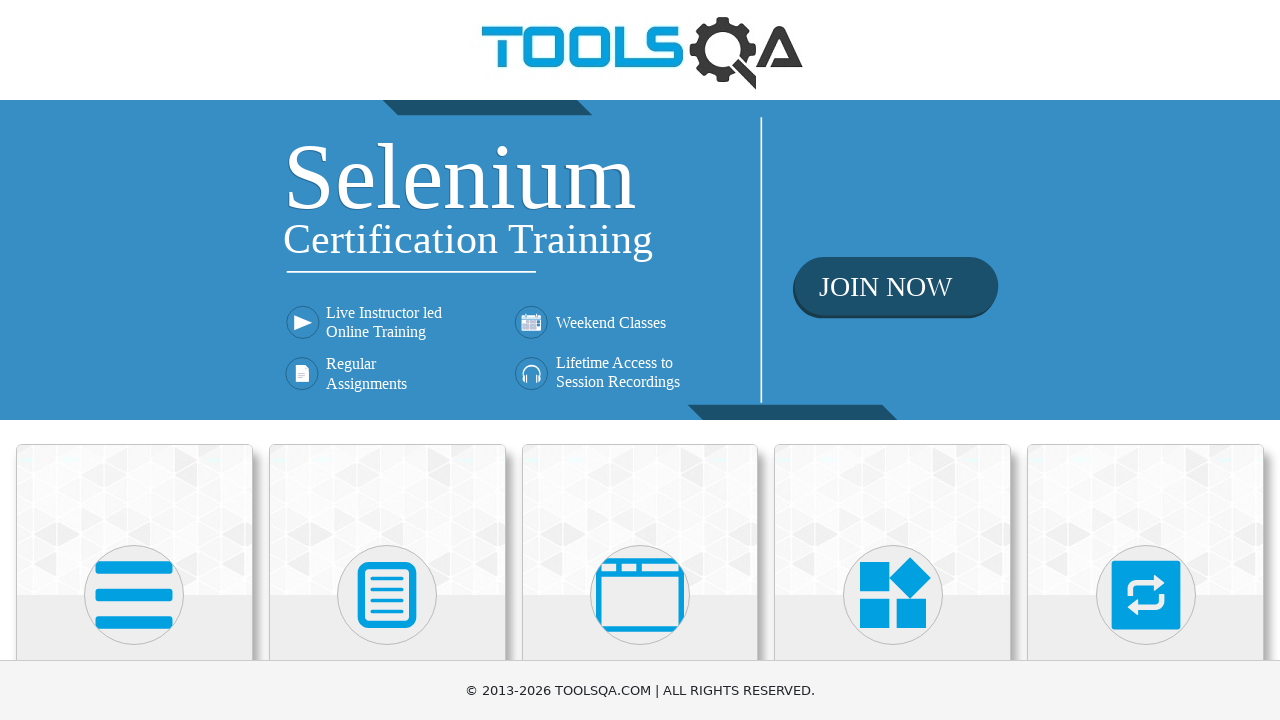

Clicked on Forms card to navigate to Forms section at (387, 520) on (//div[@class='card mt-4 top-card'])[2]
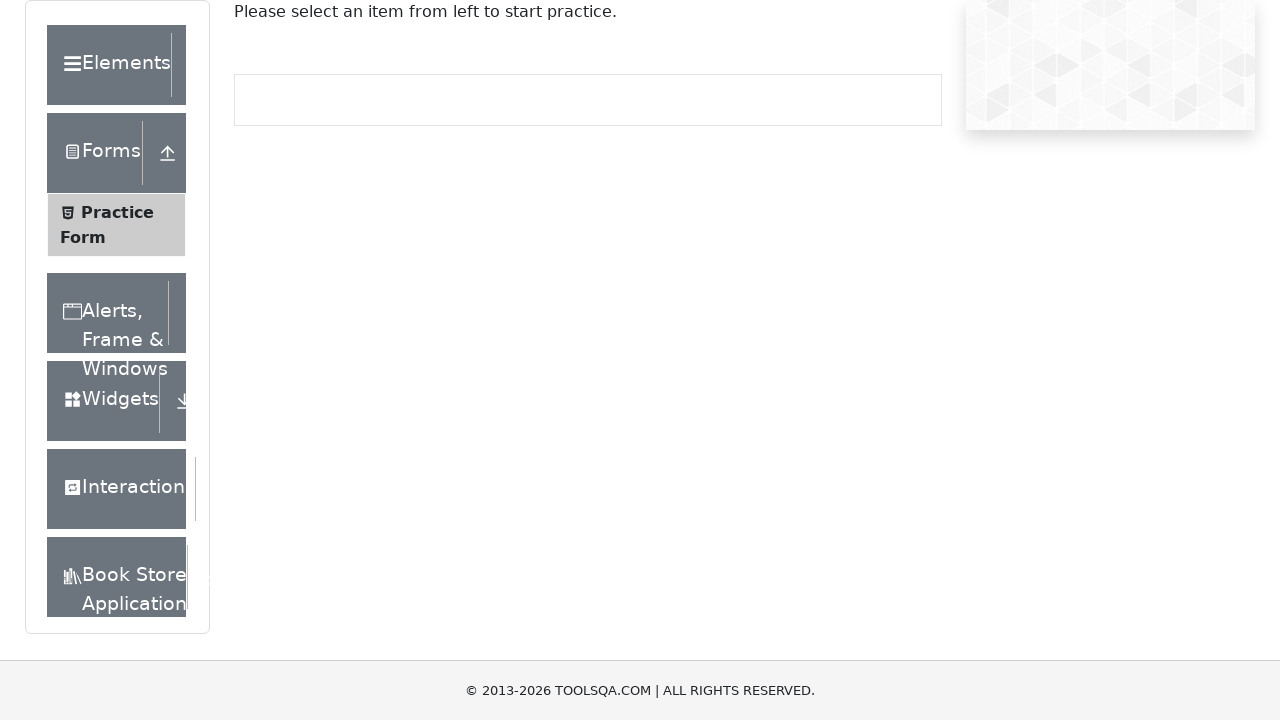

Clicked on Practice Form menu item to open the form at (117, 212) on xpath=//span[text()='Practice Form']
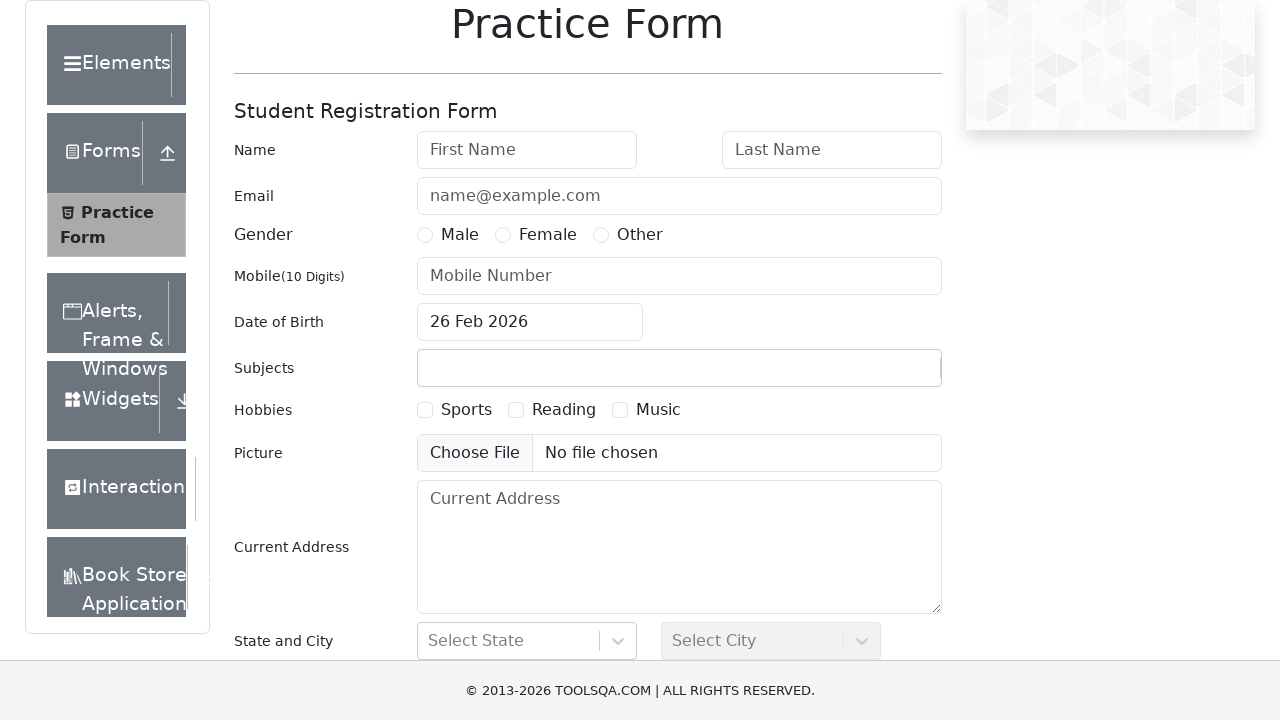

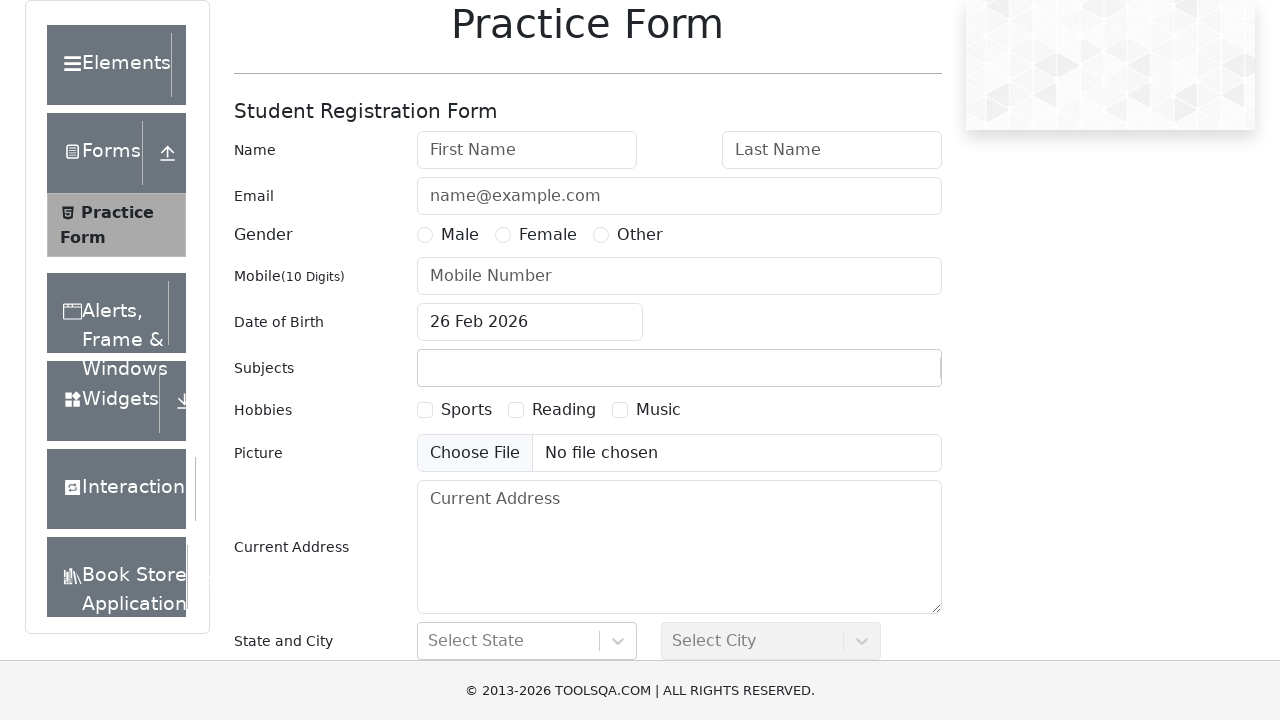